Tests entering a number in a prompt dialog by clicking the khaki button, entering a value, and verifying the result

Starting URL: https://kristinek.github.io/site/examples/alerts_popups

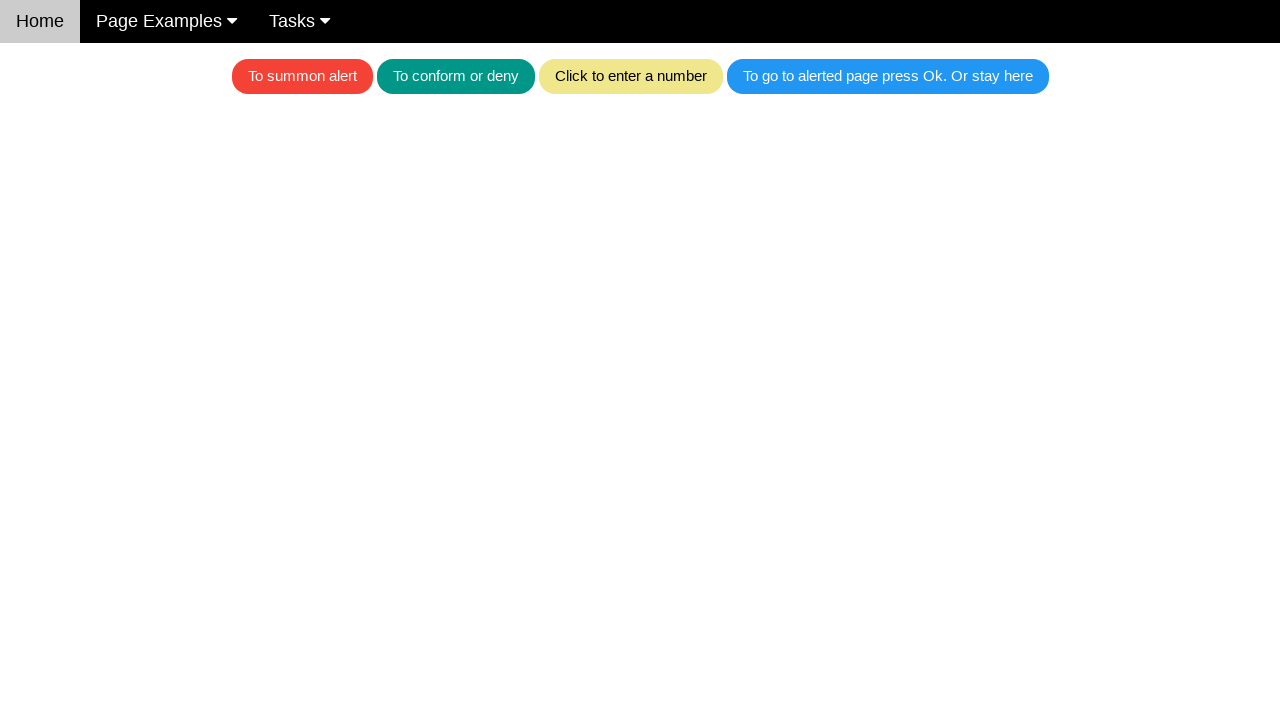

Set up dialog handler to accept prompt with value '20'
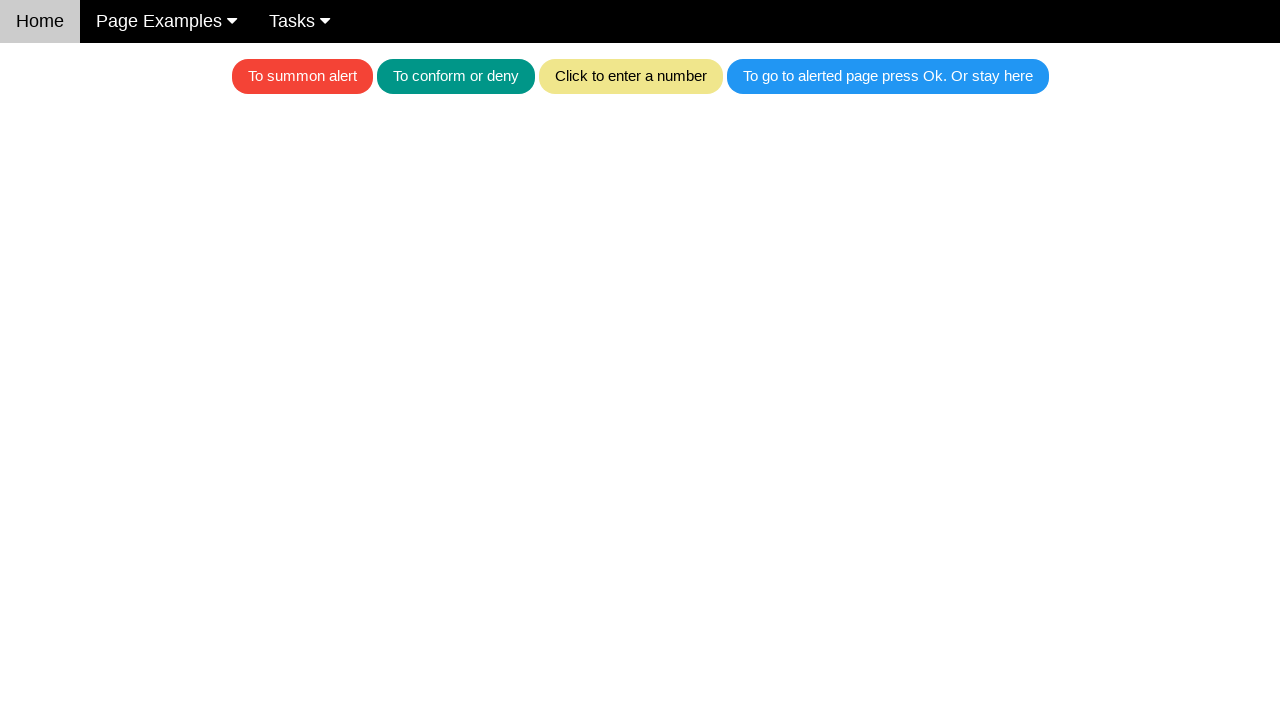

Clicked khaki button to trigger prompt dialog at (630, 76) on .w3-khaki
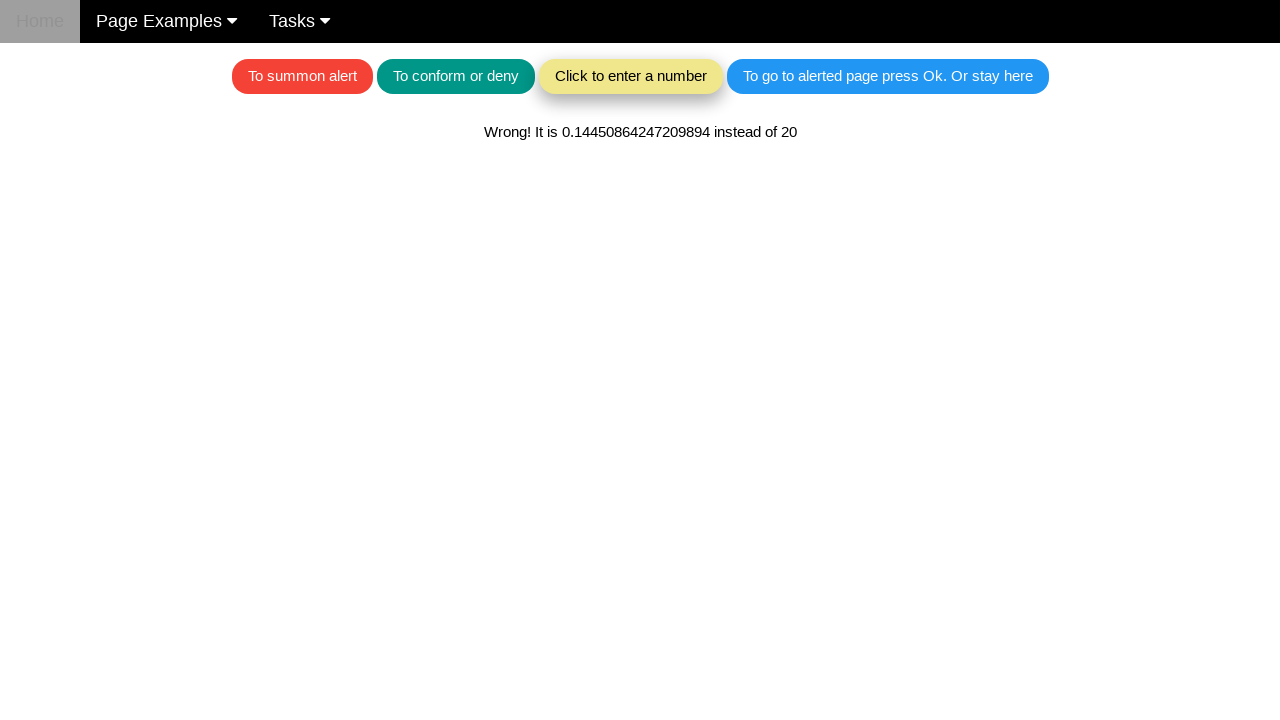

Result text appeared after entering number in prompt
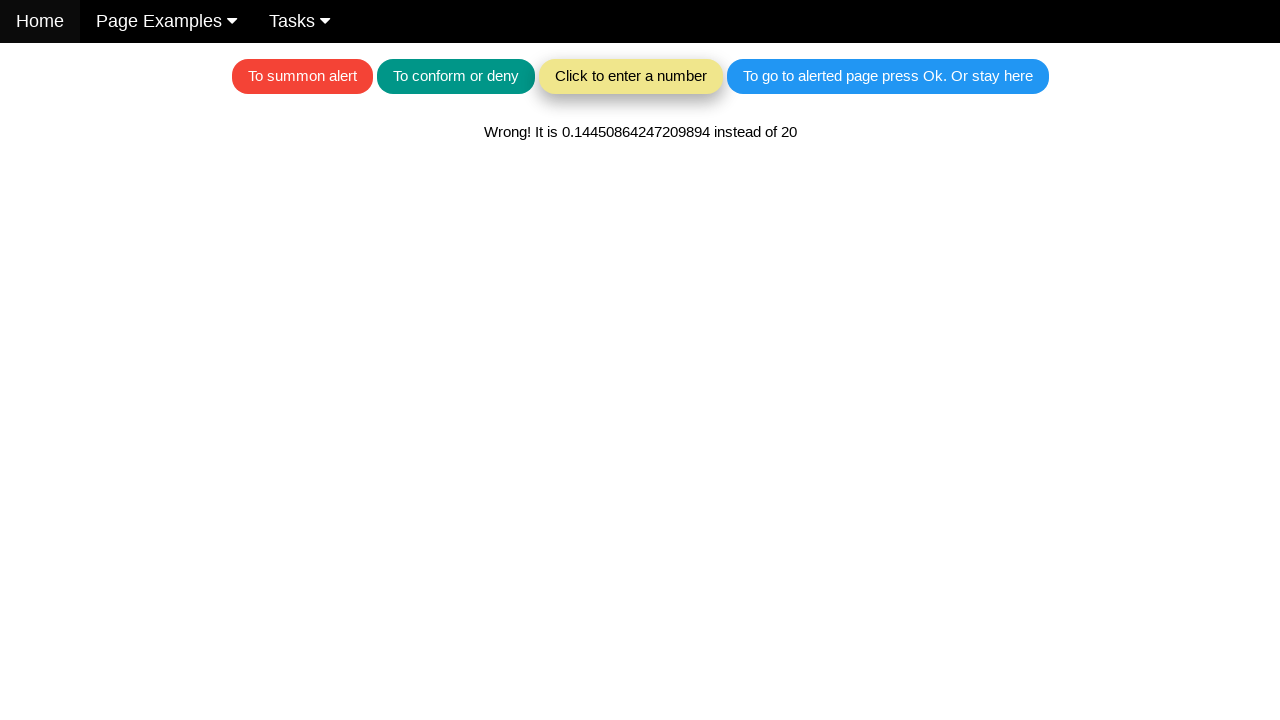

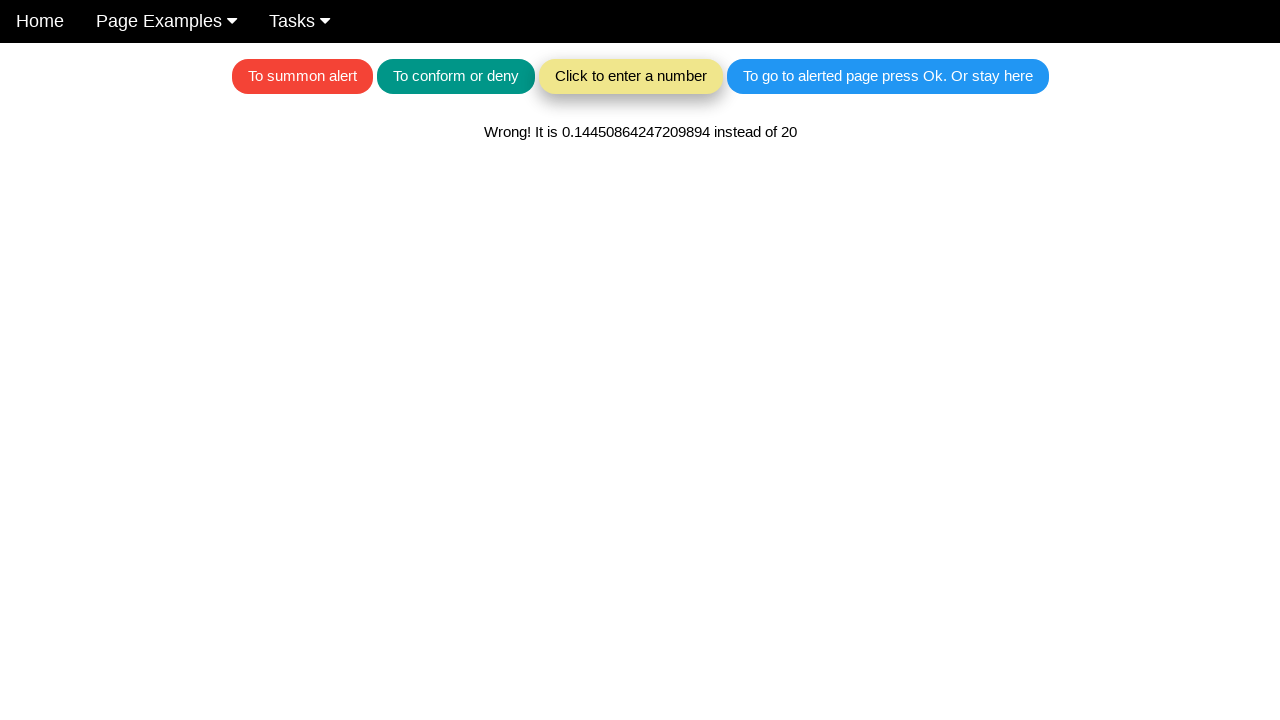